Tests different types of mouse interactions including double-click, right-click, and regular click on button elements

Starting URL: https://demoqa.com/buttons

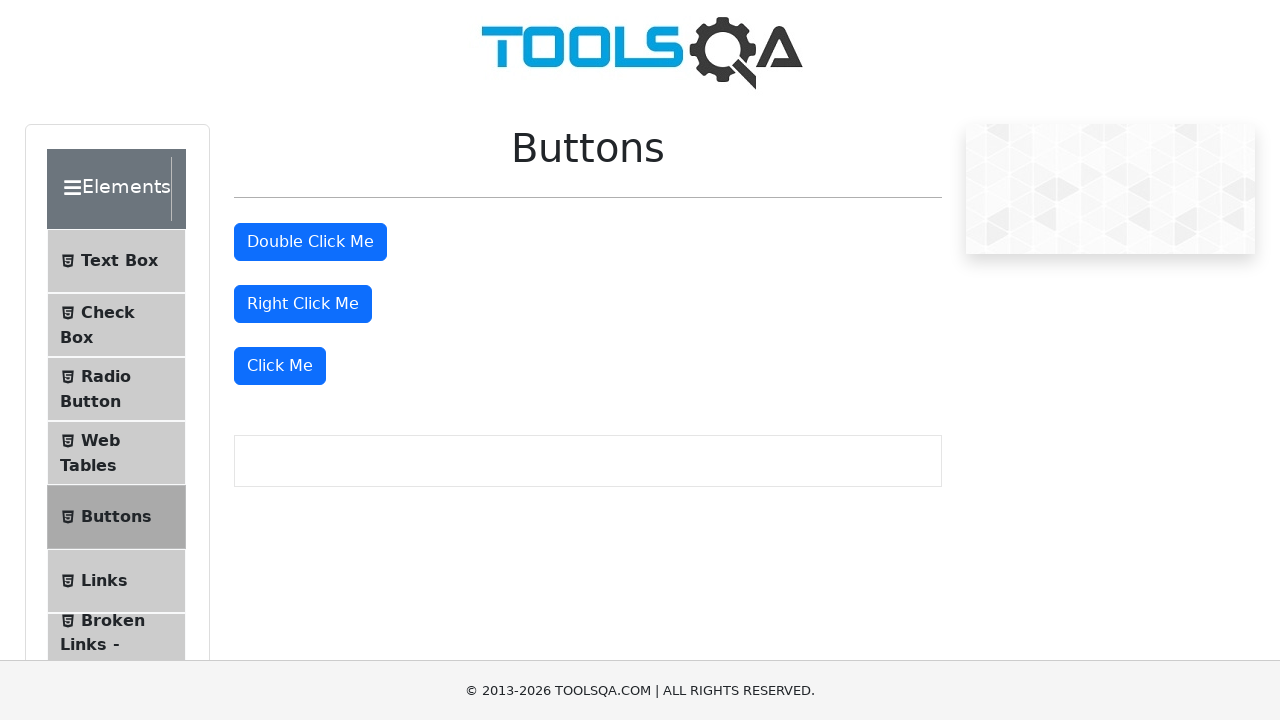

Double-clicked the double-click button at (310, 242) on xpath=//button[@id='doubleClickBtn']
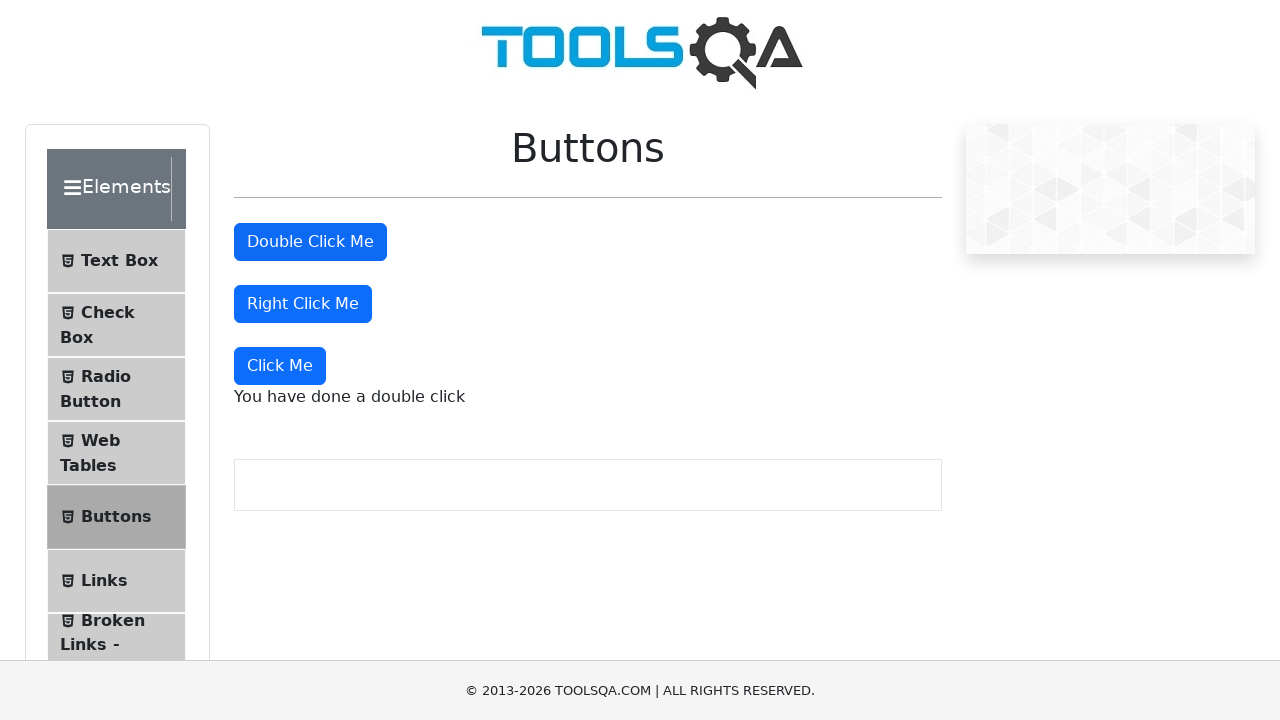

Right-clicked the right-click button at (303, 304) on xpath=//button[@id='rightClickBtn']
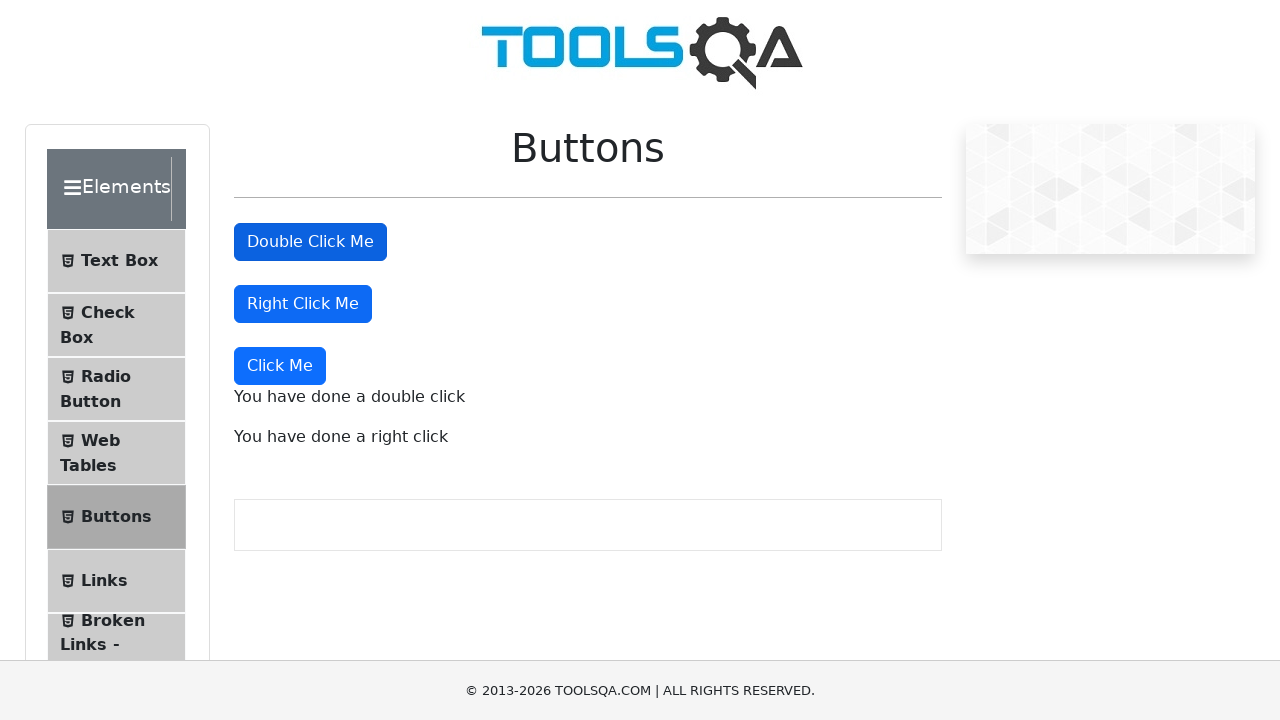

Clicked the 'Click Me' button at (280, 366) on xpath=//button[text()='Click Me']
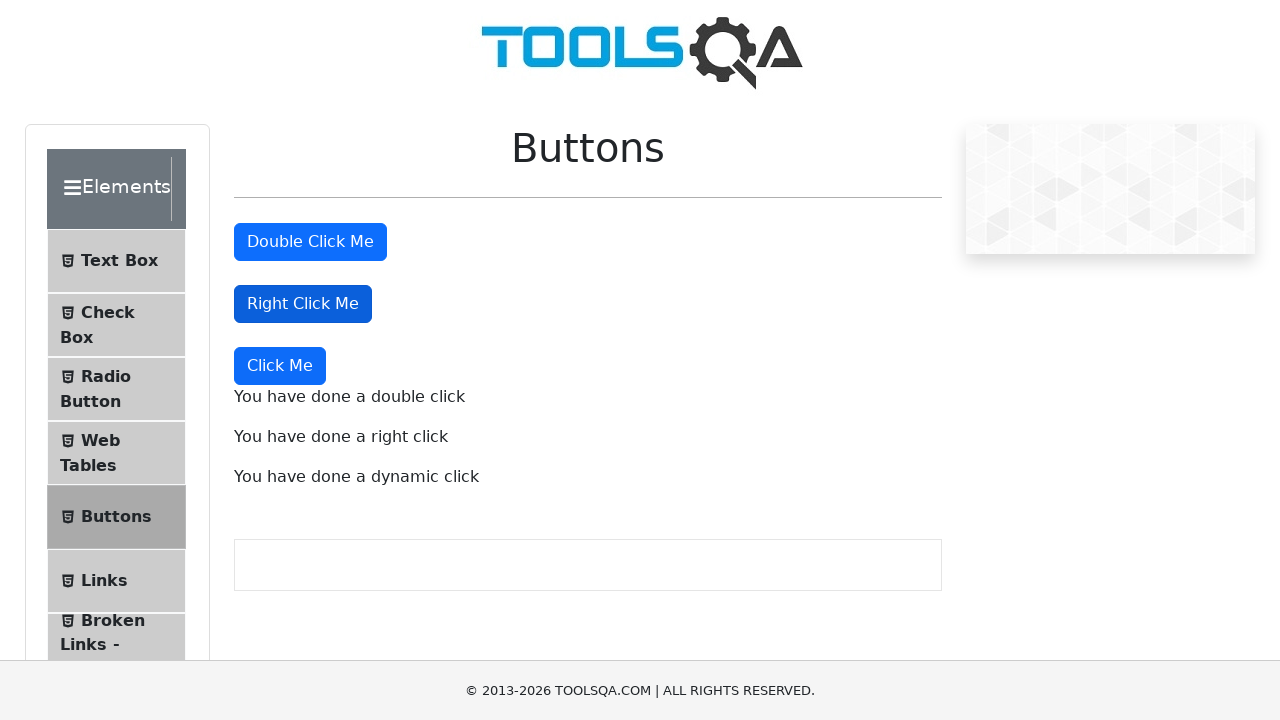

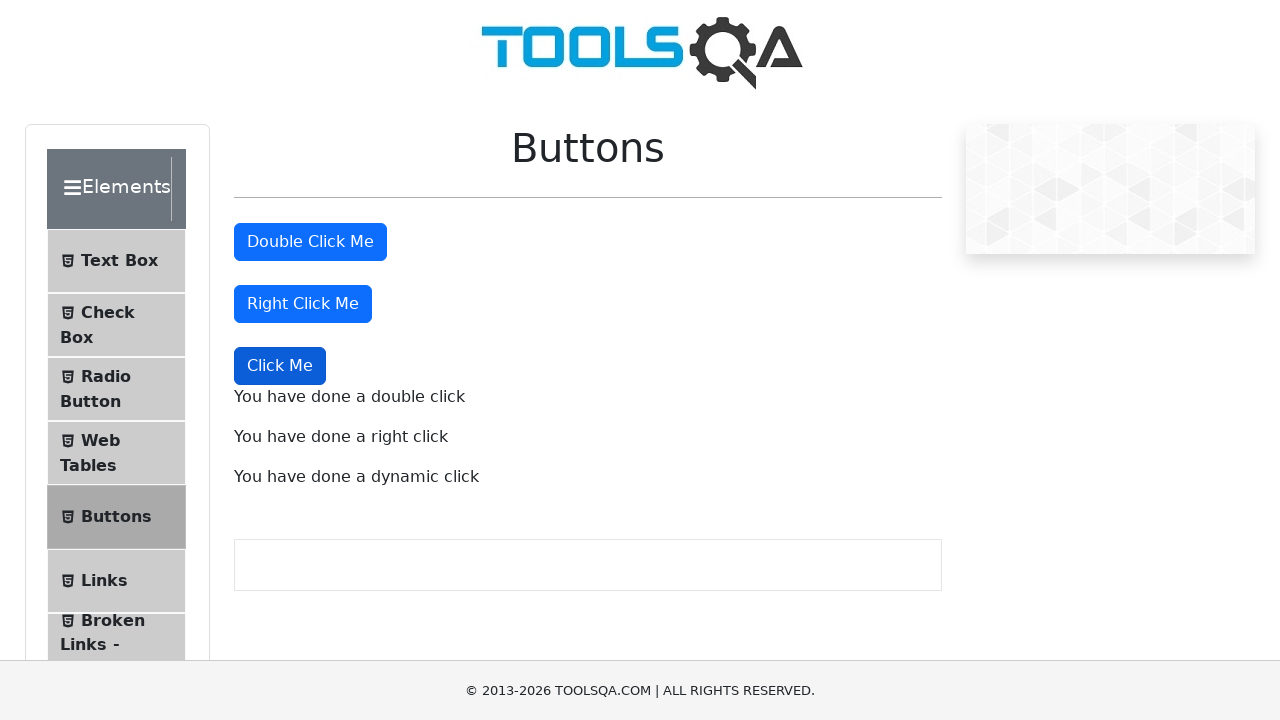